Navigates to the ShareSansar top brokers page and waits for the broker data table to load and display.

Starting URL: https://www.sharesansar.com/top-brokers

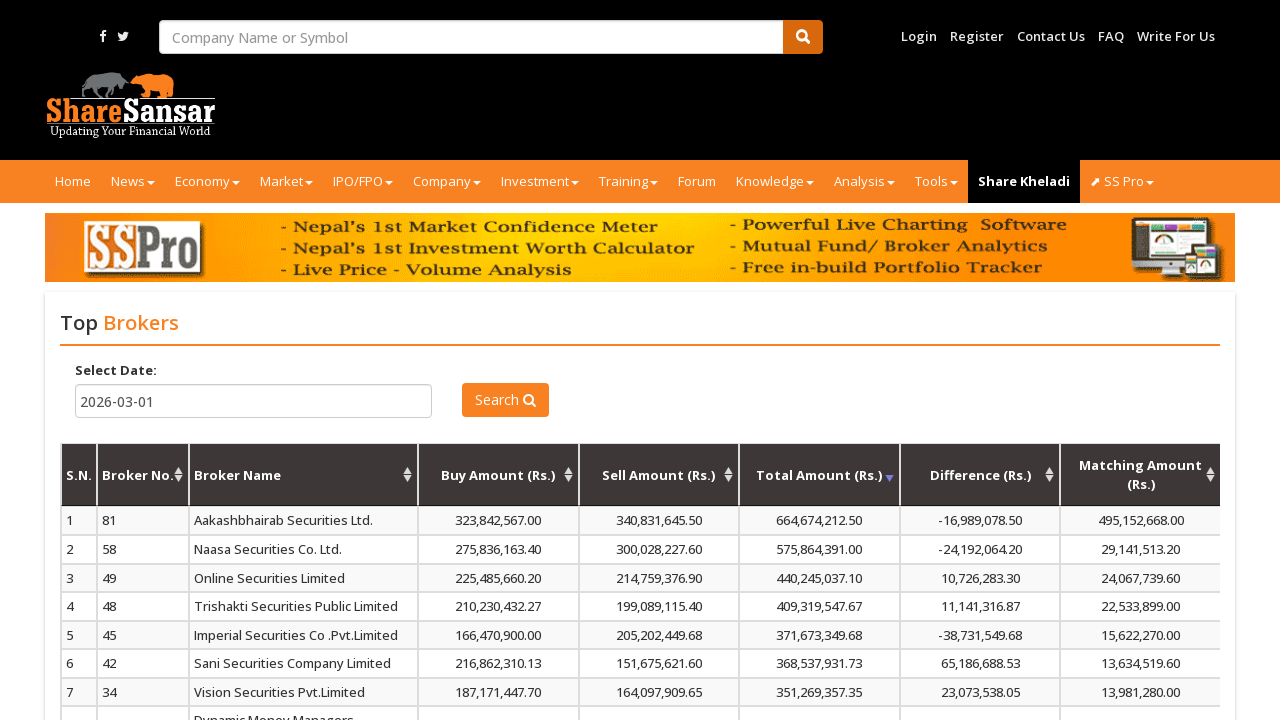

Navigated to ShareSansar top brokers page
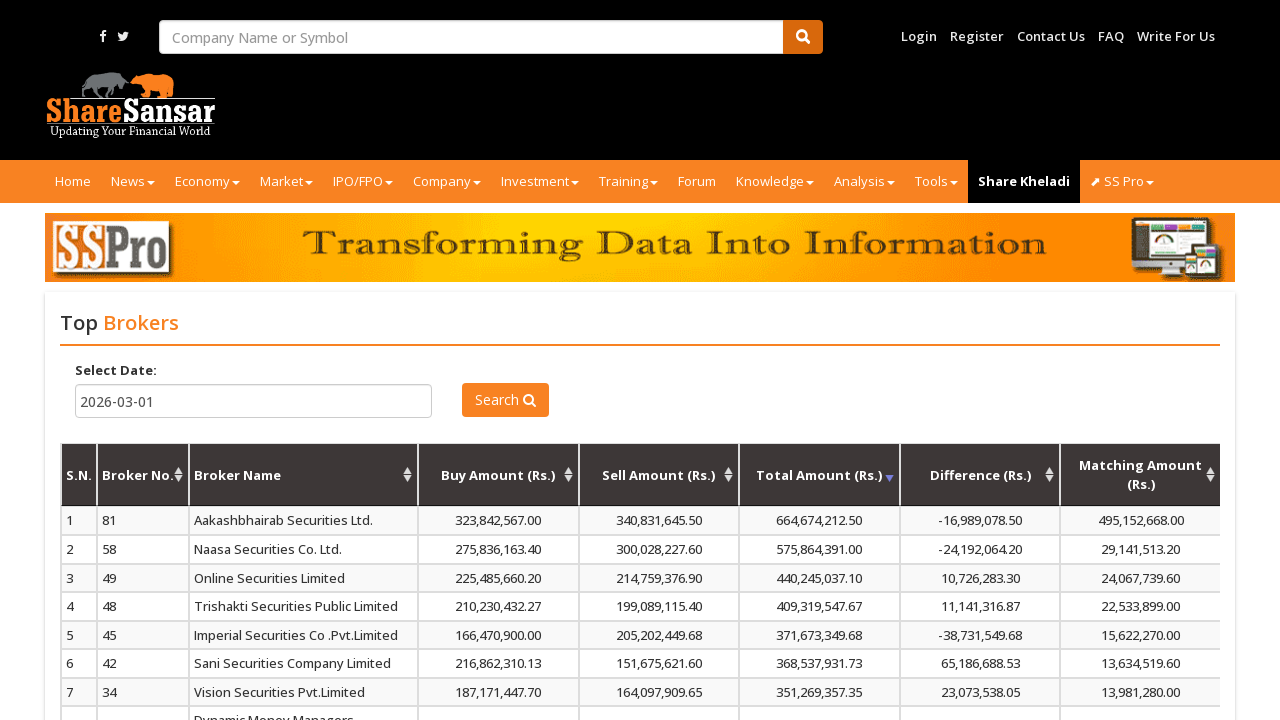

Broker data table (#myTable) became visible
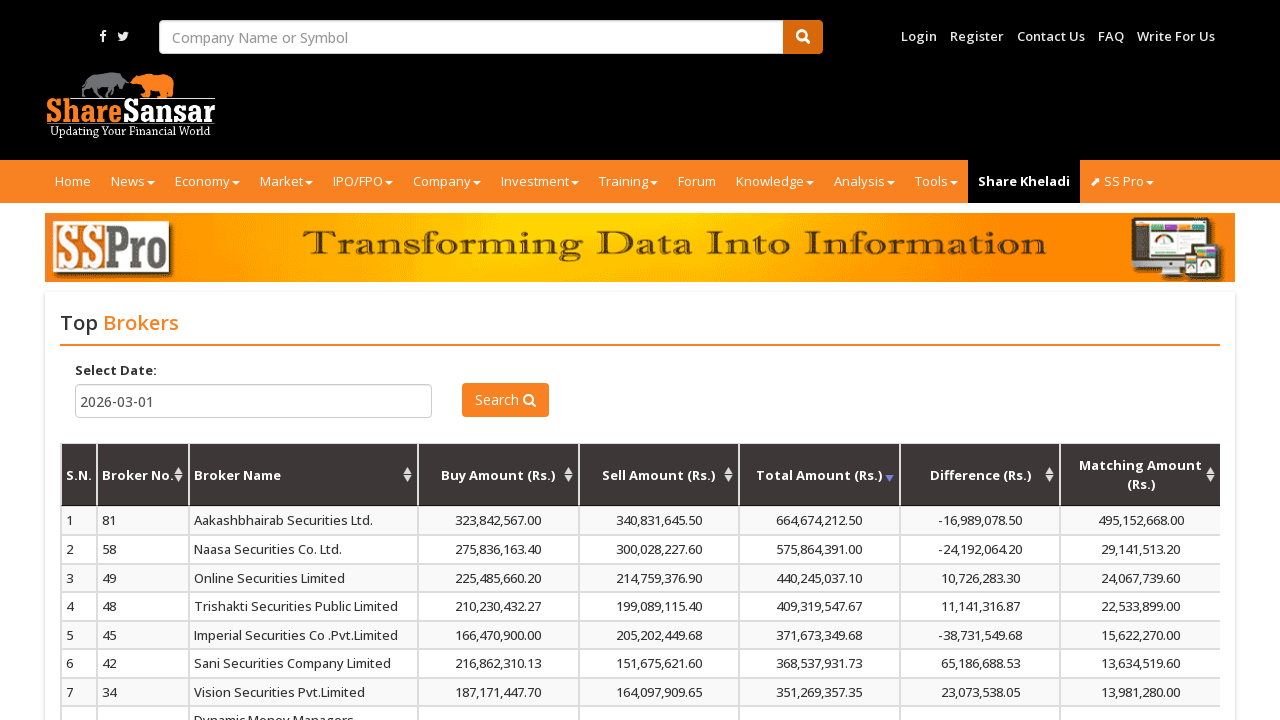

Table rows loaded and are visible in broker data table
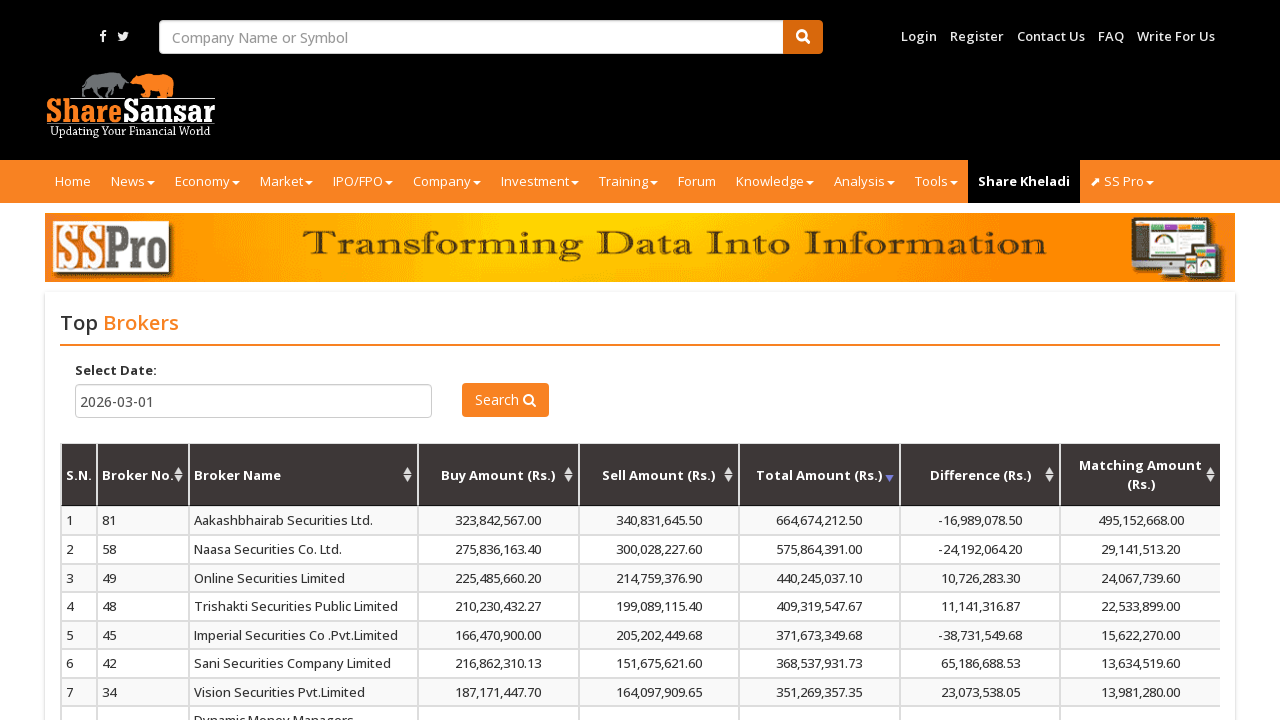

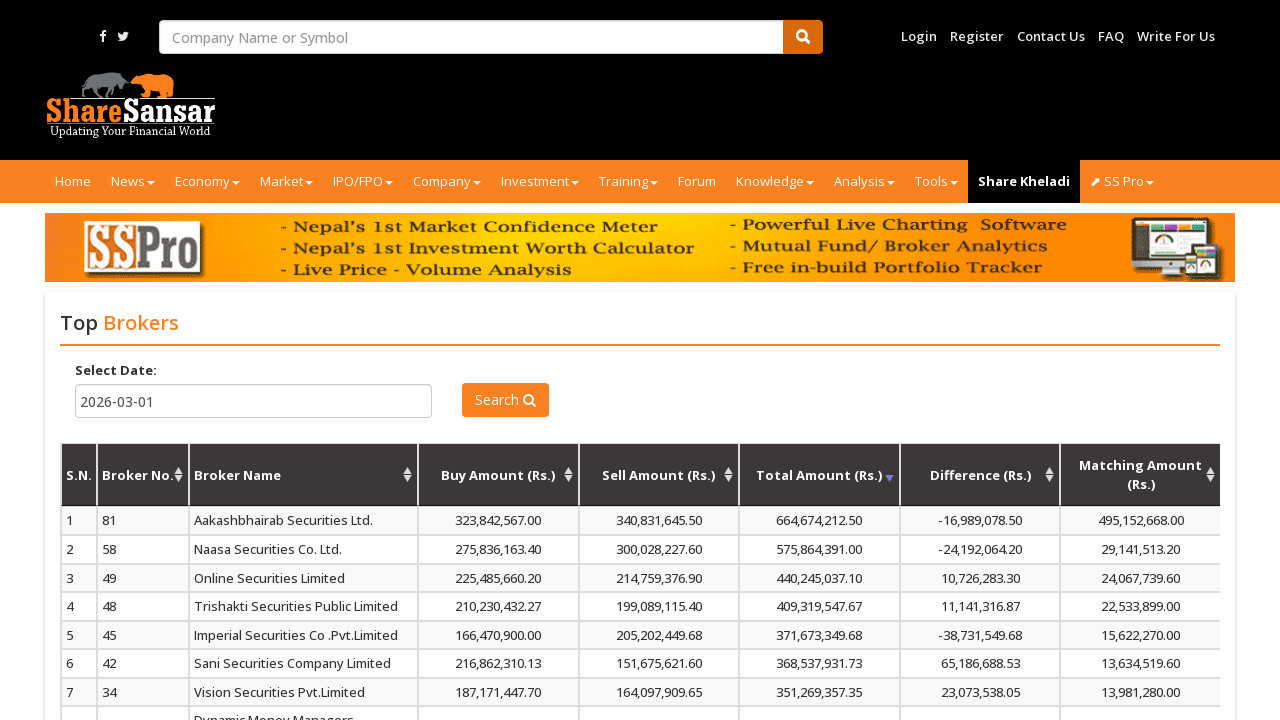